Tests timeout handling by clicking an AJAX trigger button and then clicking the success element with an extended timeout.

Starting URL: http://uitestingplayground.com/ajax

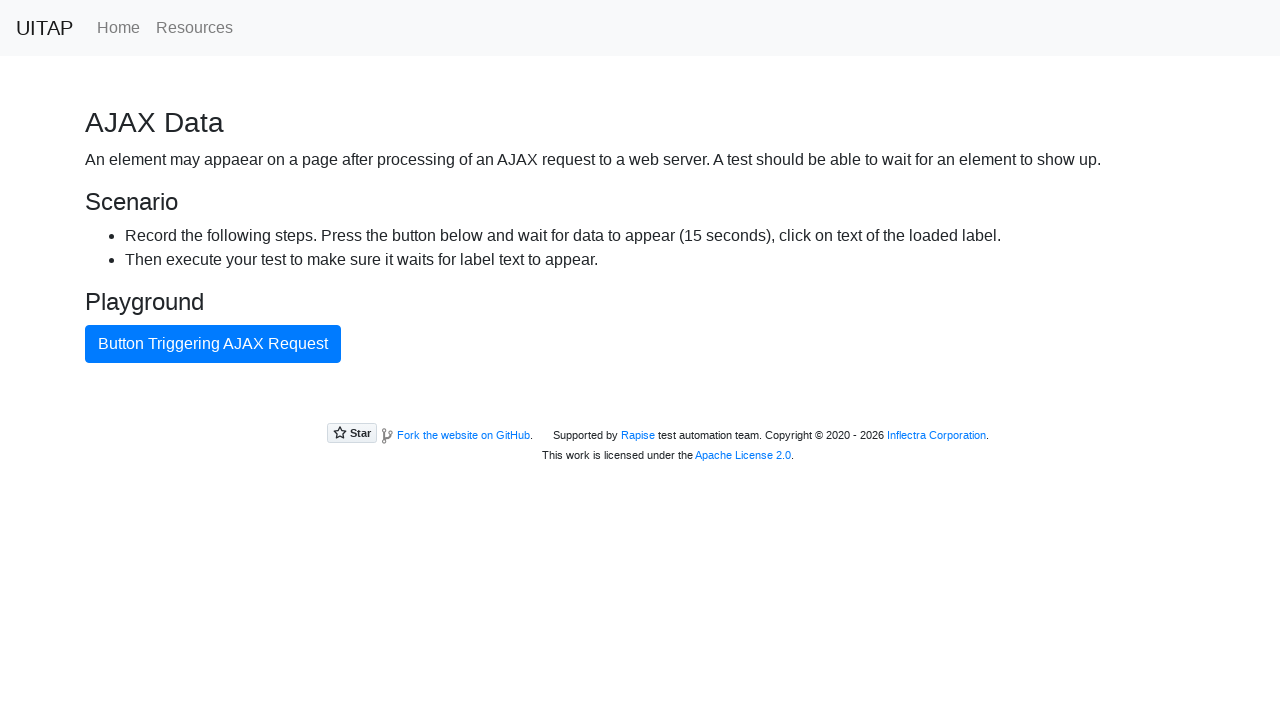

Clicked button triggering AJAX request at (213, 344) on internal:text="Button Triggering AJAX Request"i
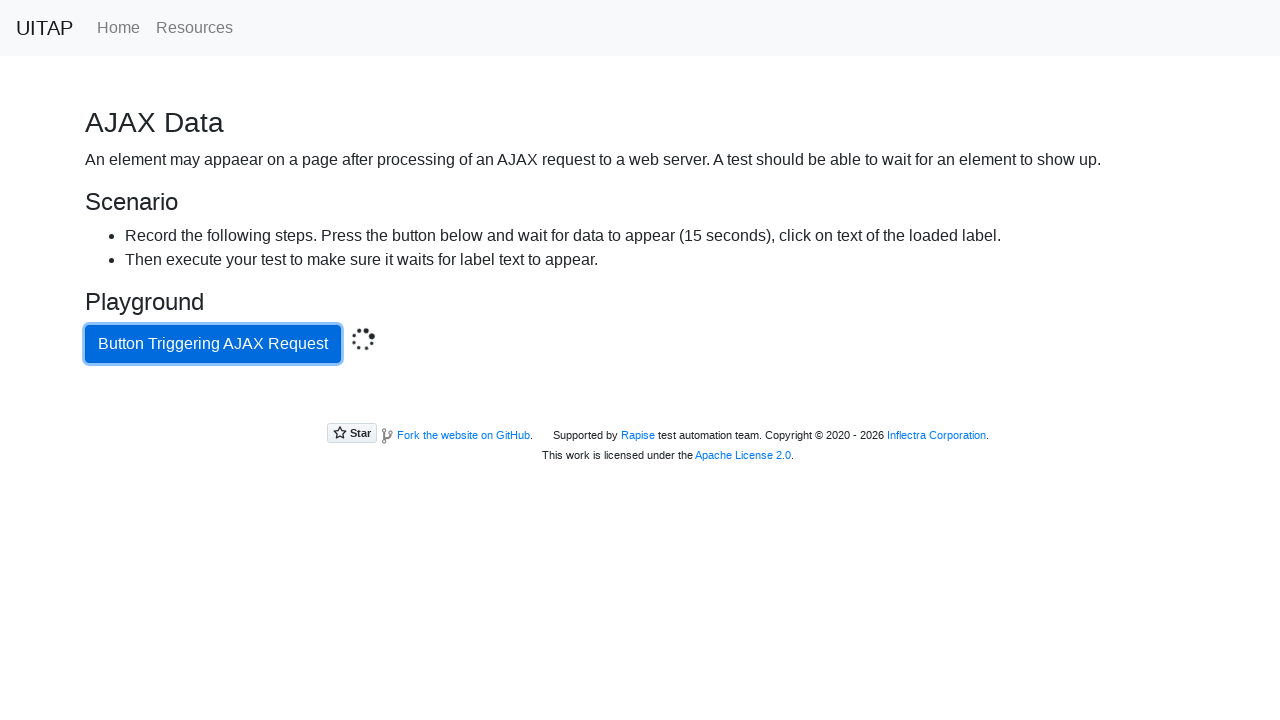

Clicked success element with 18 second timeout at (640, 405) on .bg-success
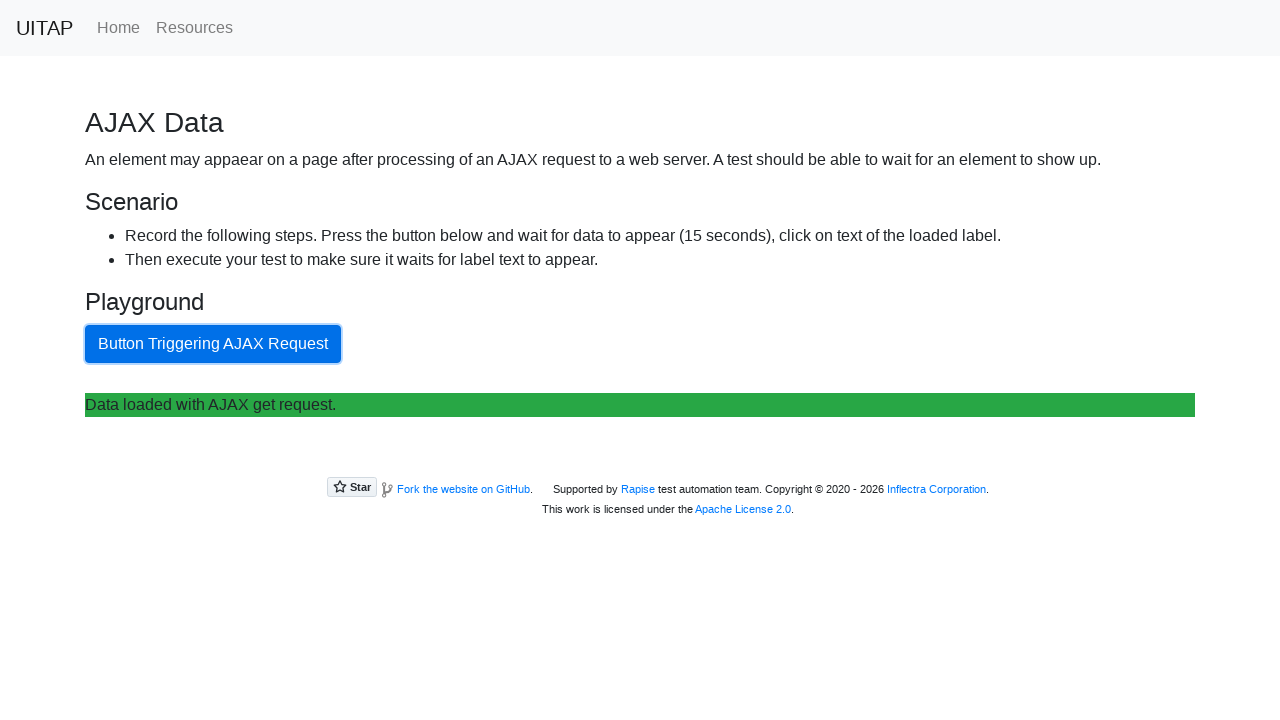

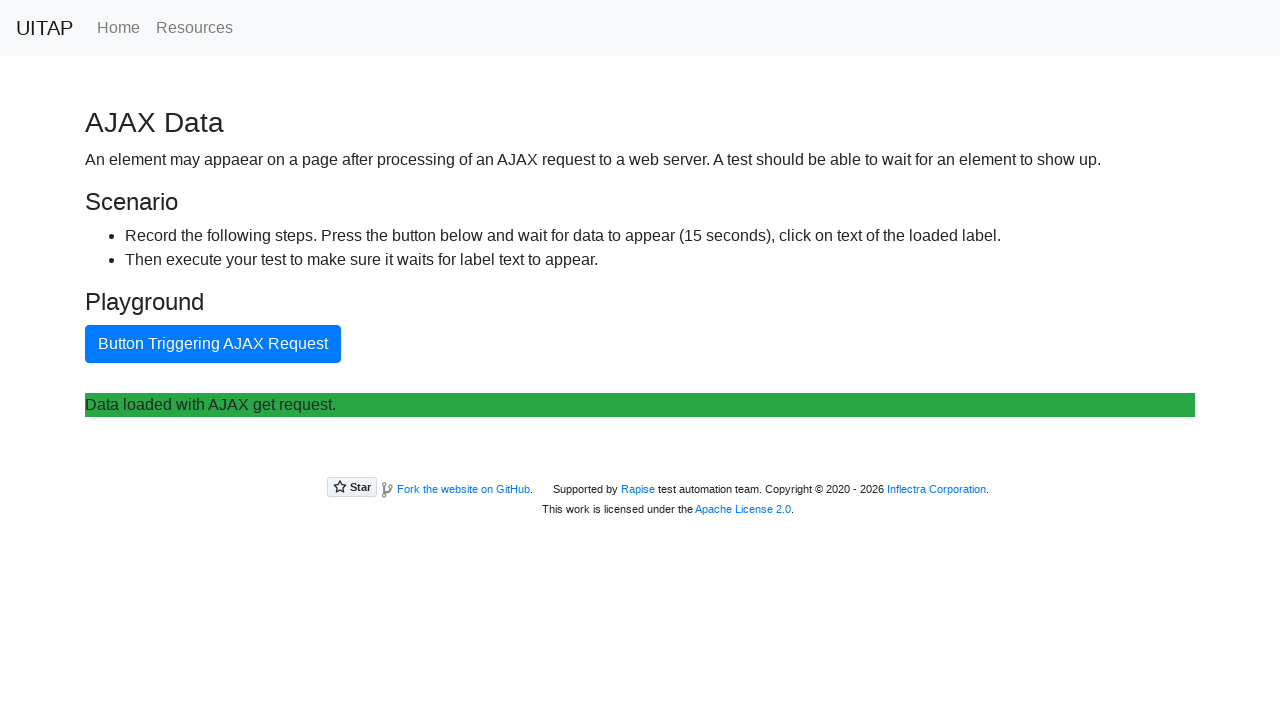